Tests loading a website and simulating user engagement by scrolling through the page in multiple increments, then waiting for observation.

Starting URL: https://verenigdamsterdam.nl

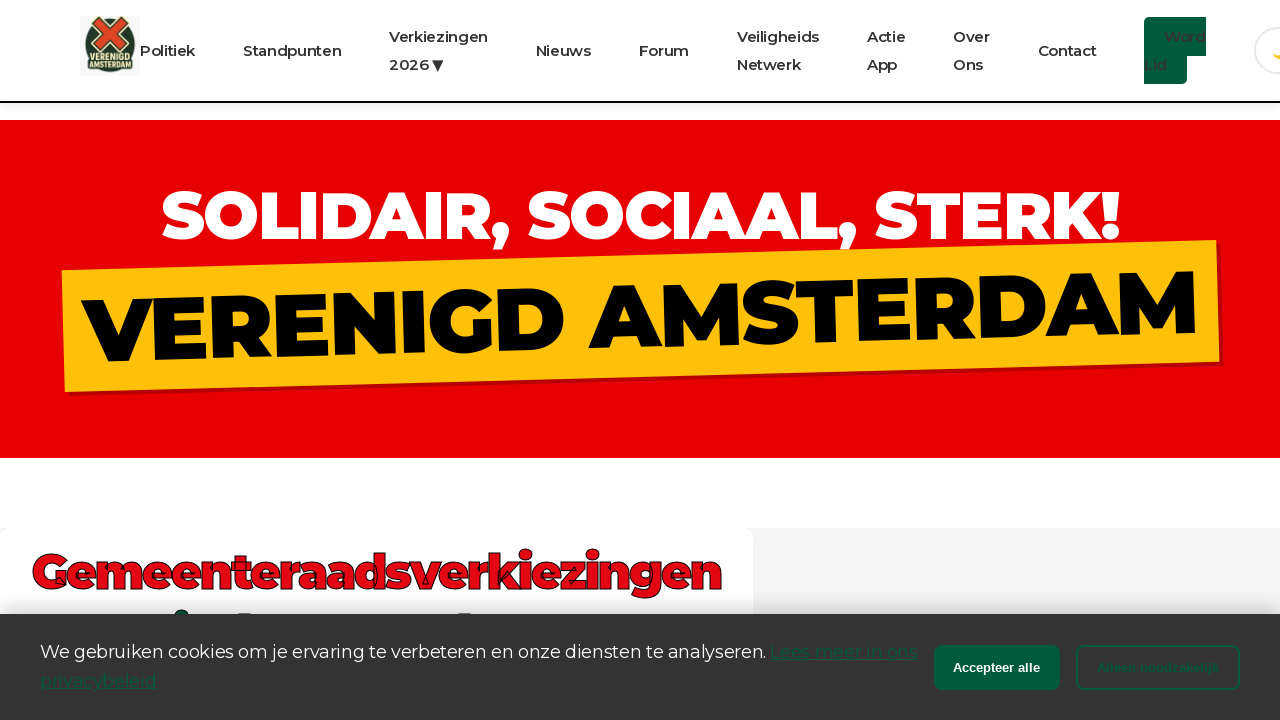

Waited for page to fully load
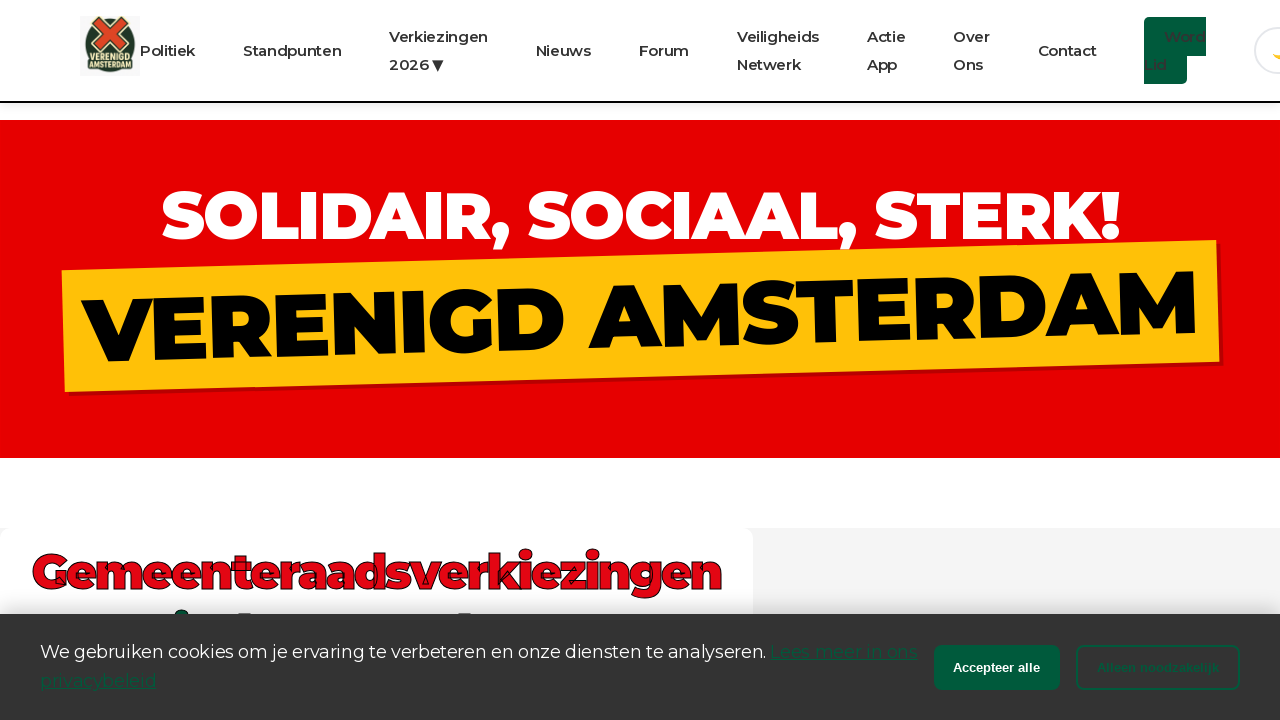

Scrolled page to 200px
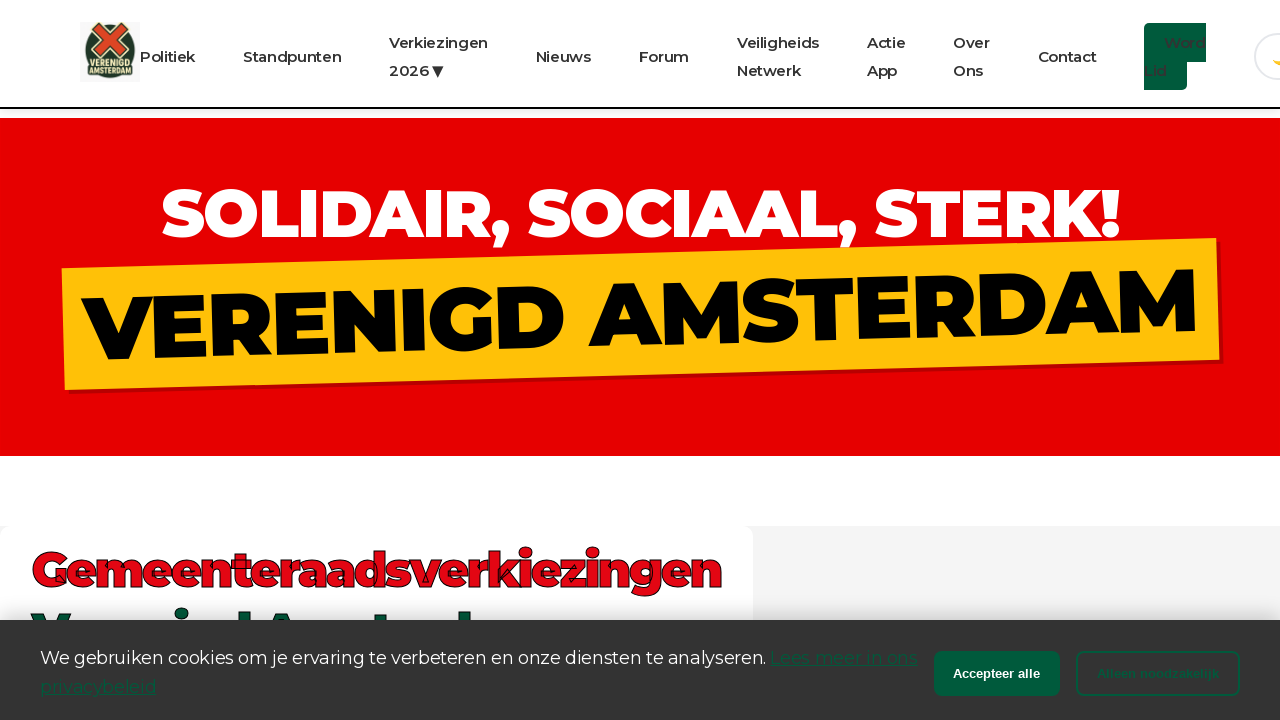

Waited 1 second after scrolling to 200px
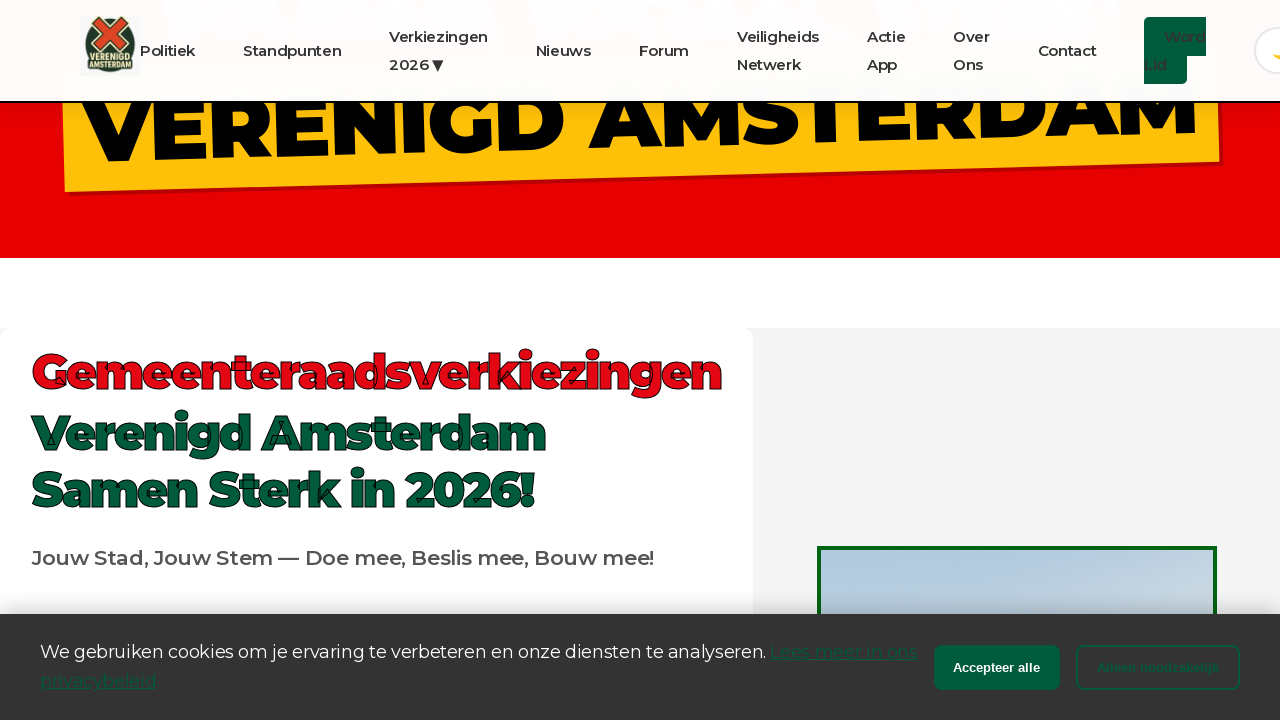

Scrolled page to 400px
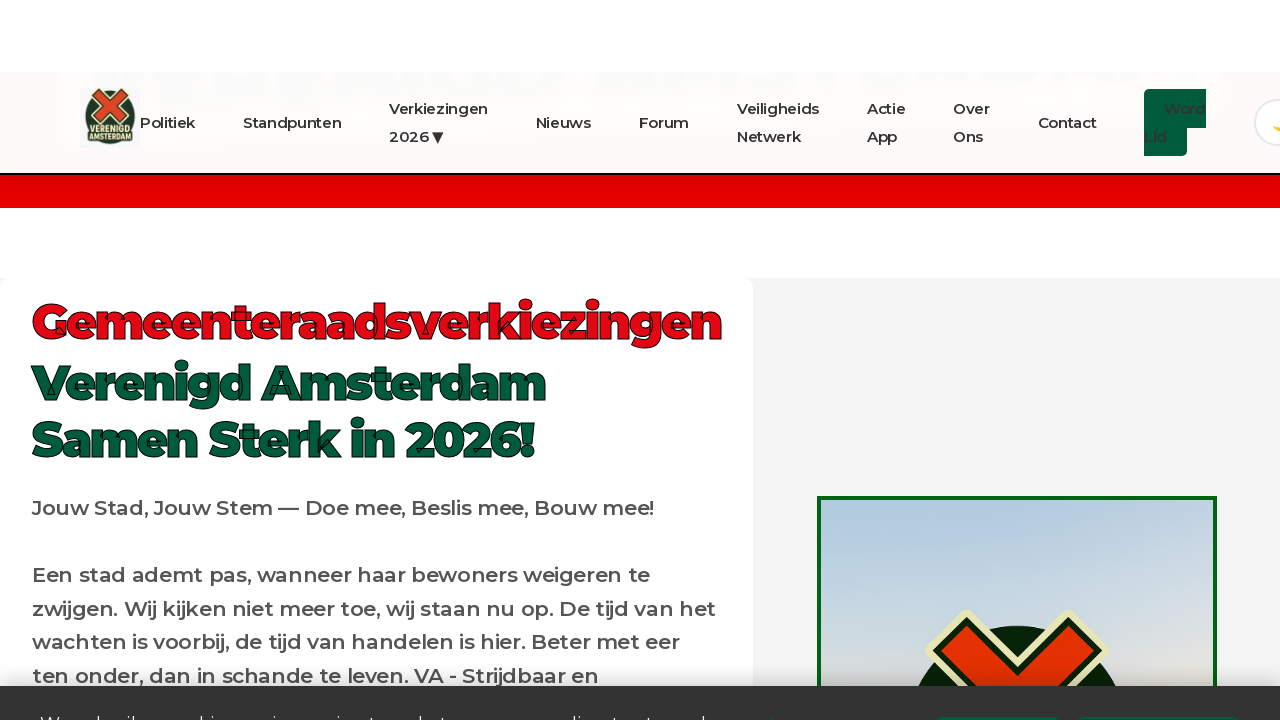

Waited 1 second after scrolling to 400px
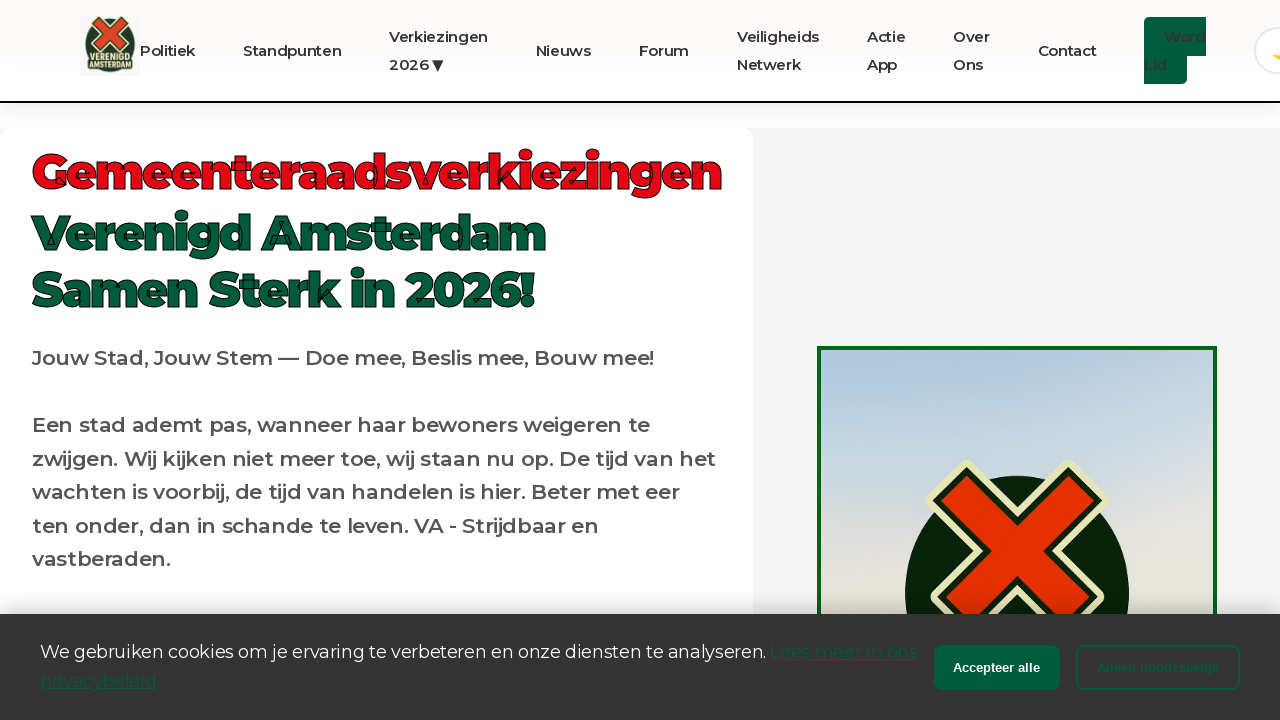

Scrolled page to 600px
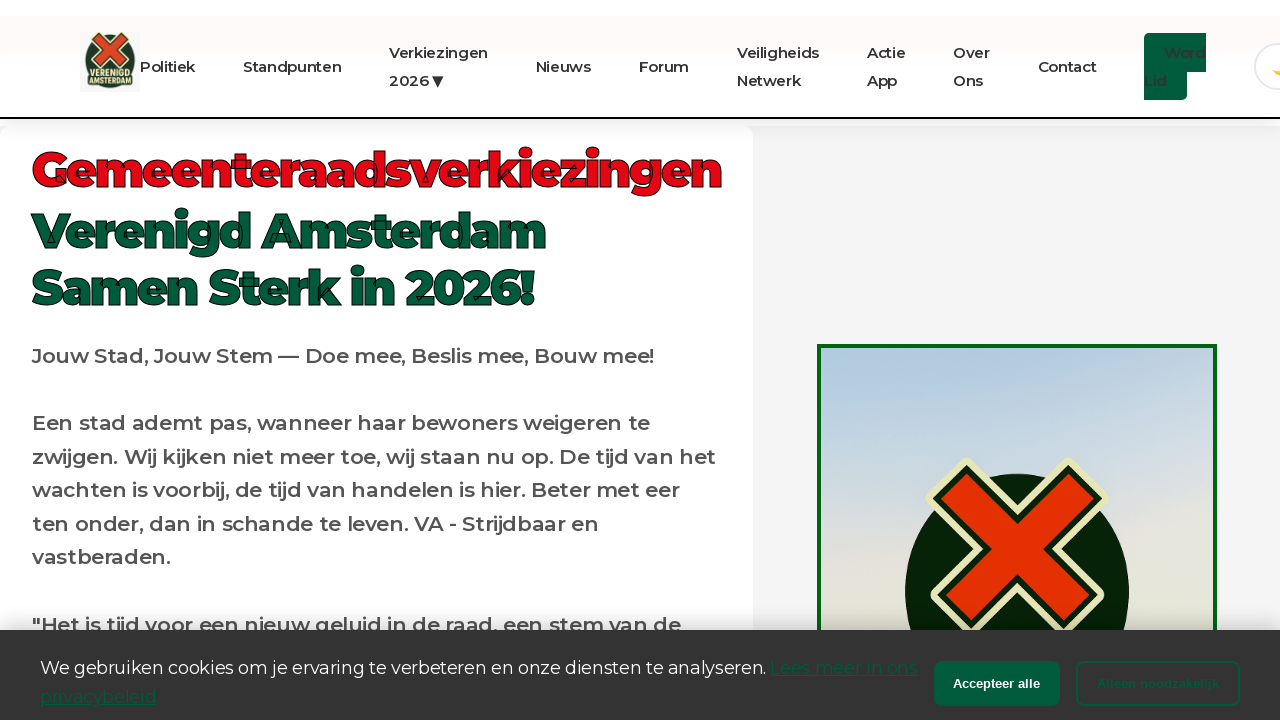

Waited 1 second after scrolling to 600px
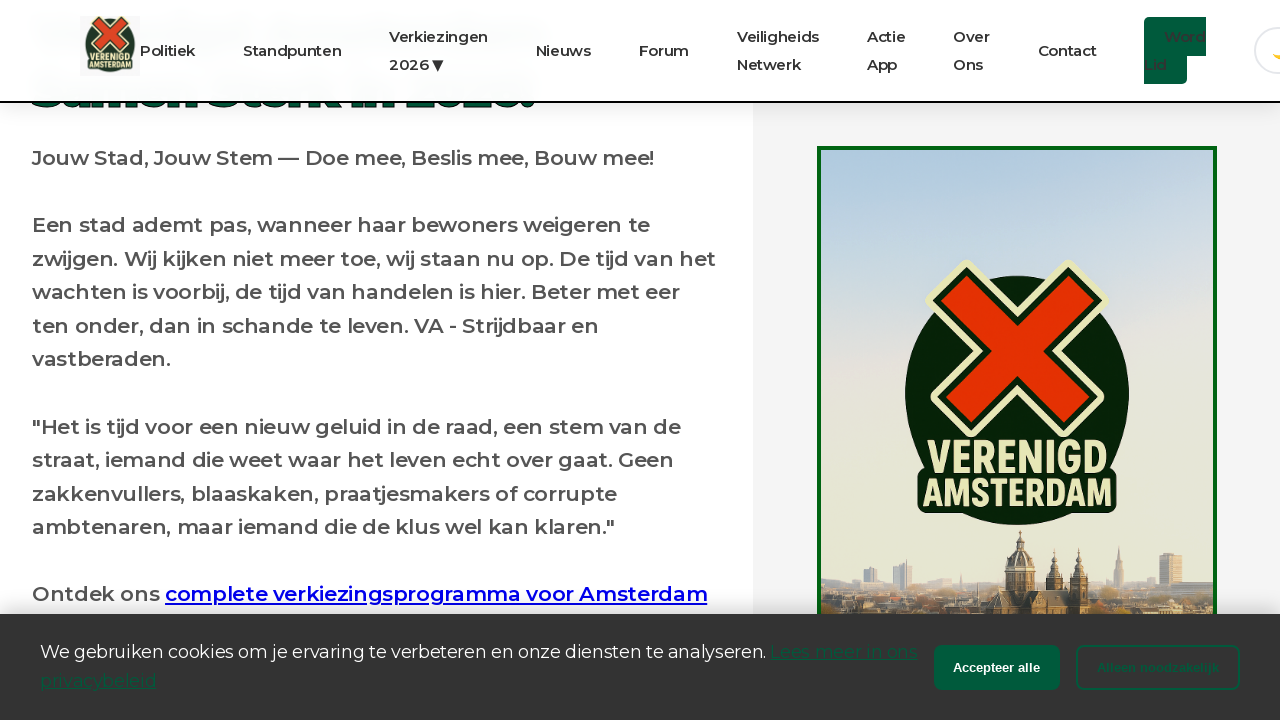

Retrieved page title: Verenigd Amsterdam - Politieke Partij Gemeenteraad Verkiezingen 2026
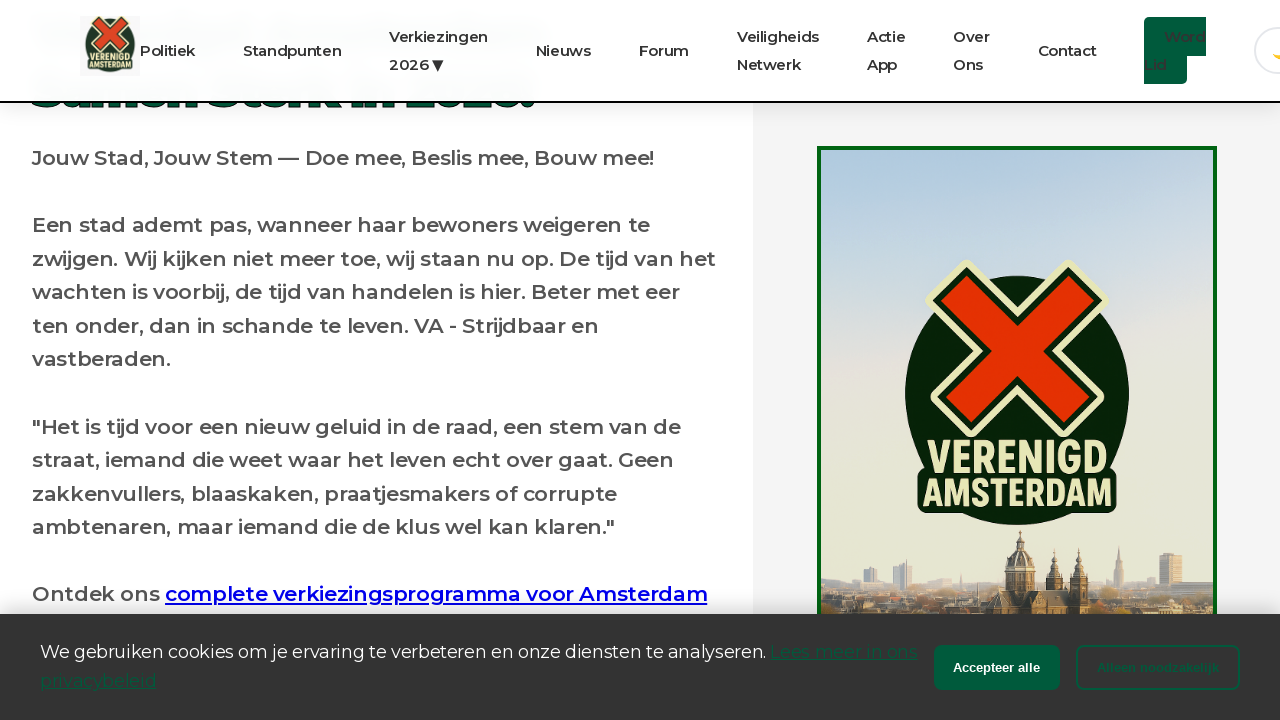

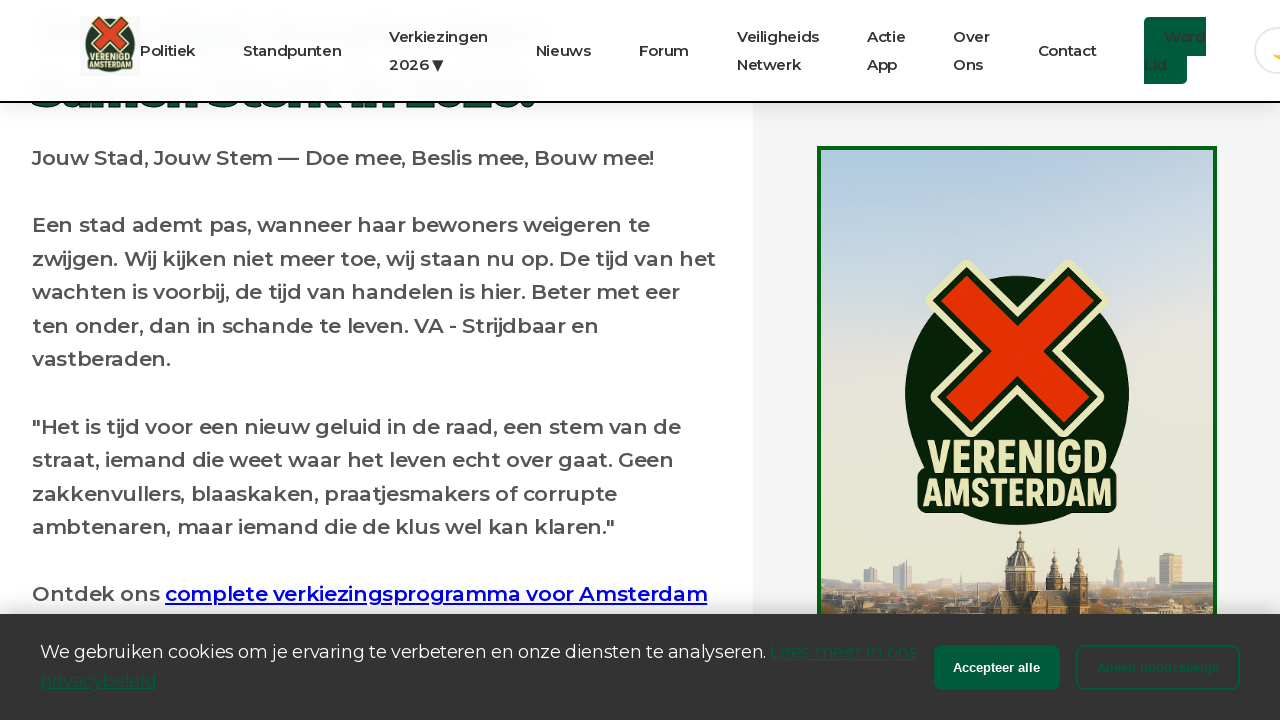